Tests window handling functionality by opening a new window, interacting with elements in the new window, and then returning to the parent window

Starting URL: https://leafground.com/window.xhtml

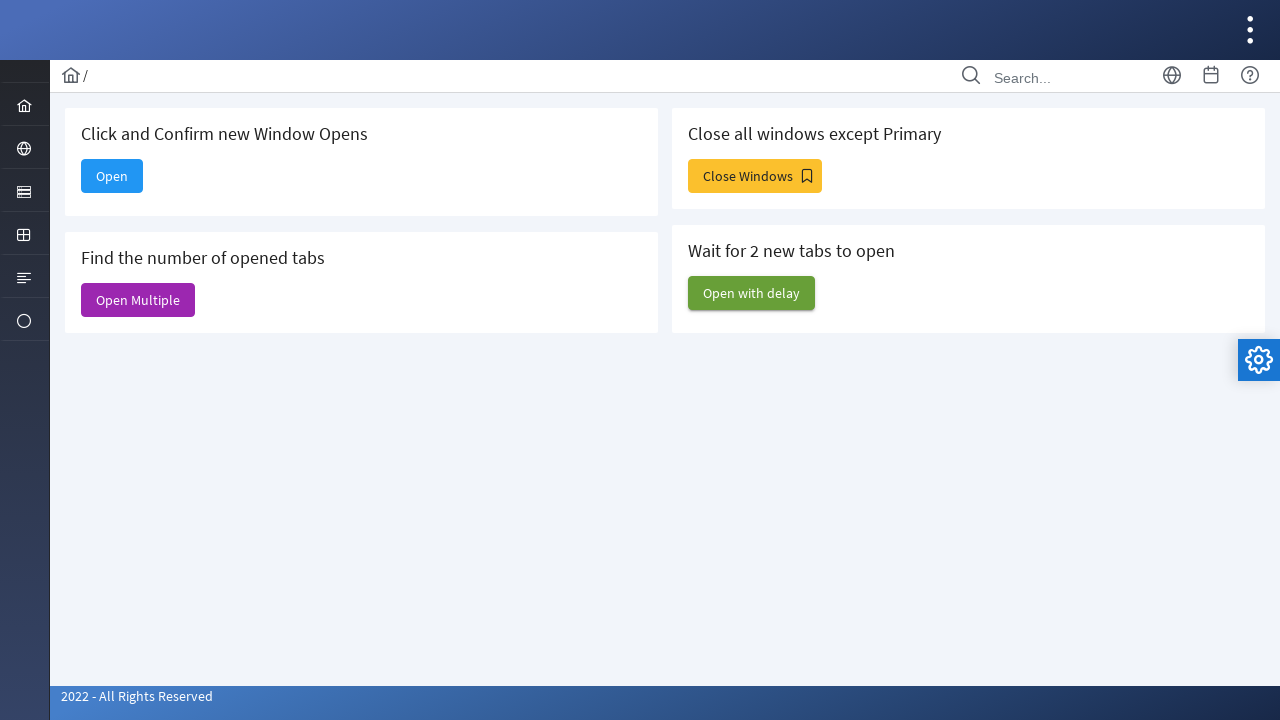

Clicked button to open new window at (112, 176) on #j_idt88\:new
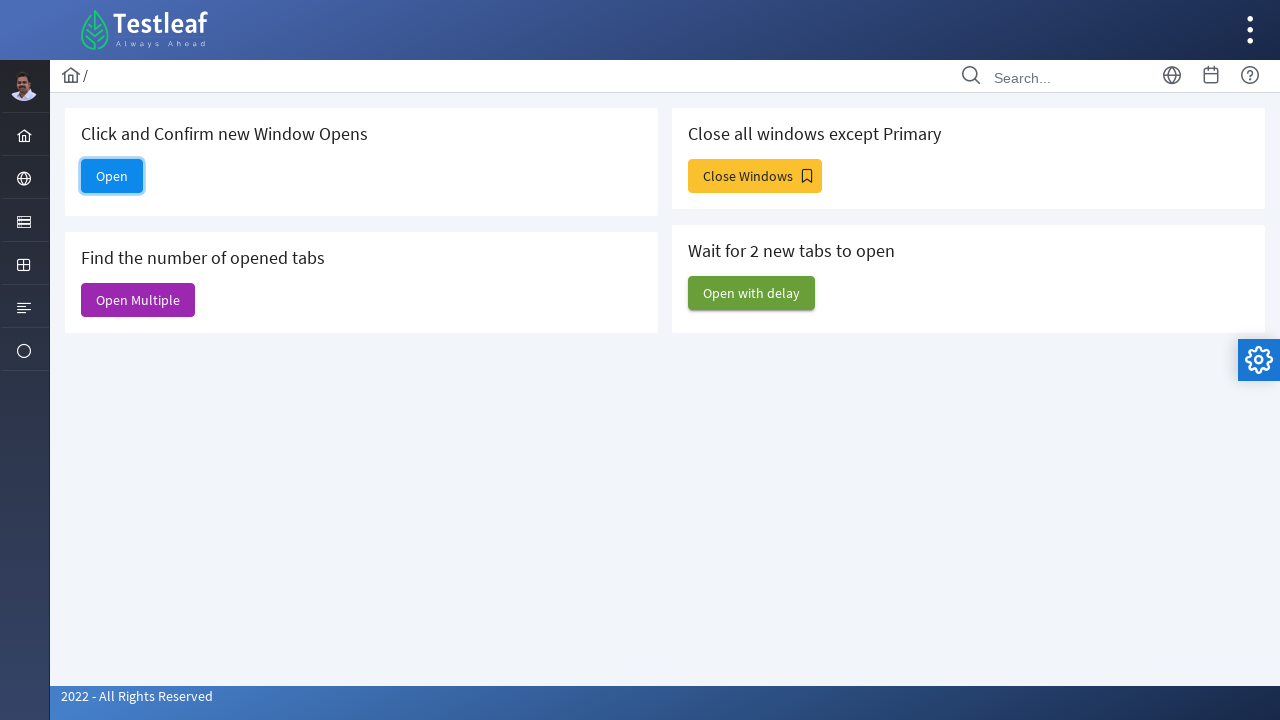

New window popup captured
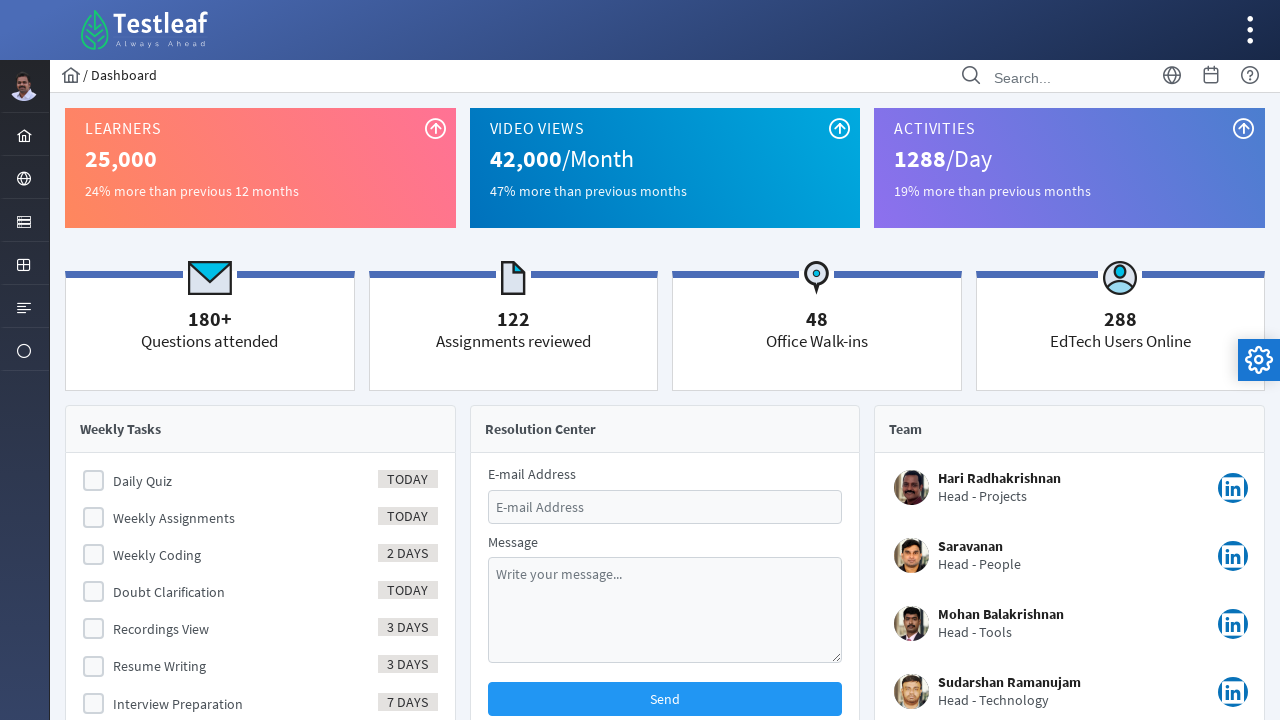

Clicked menu form button in new window at (24, 220) on #menuform\:j_idt40
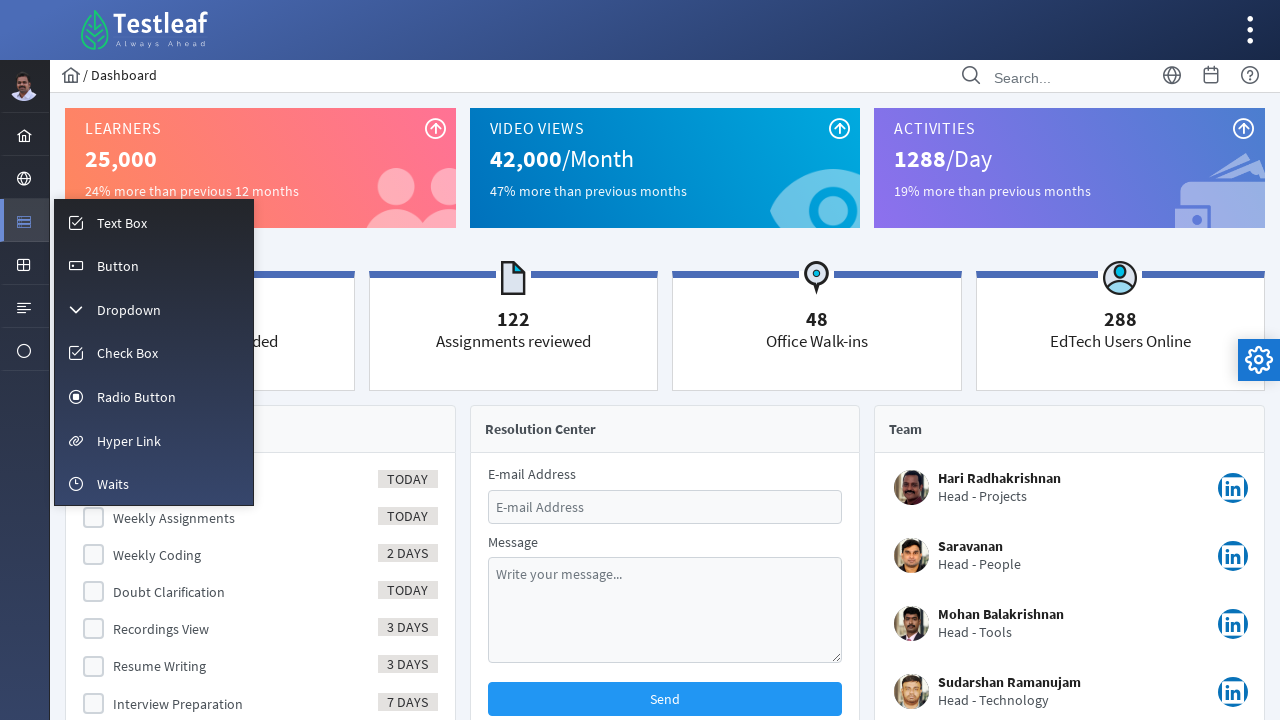

Clicked input menu item in new window at (154, 222) on #menuform\:m_input
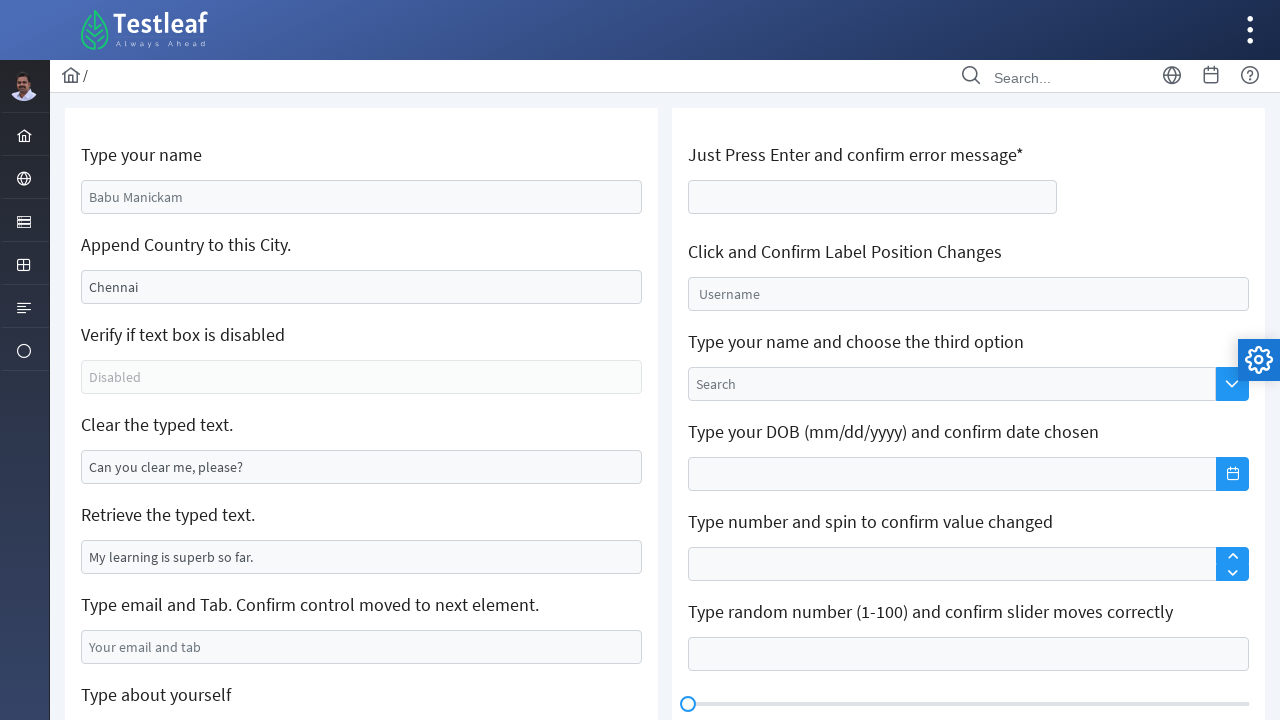

Filled name field with 'Besant' in new window on #j_idt88\:name
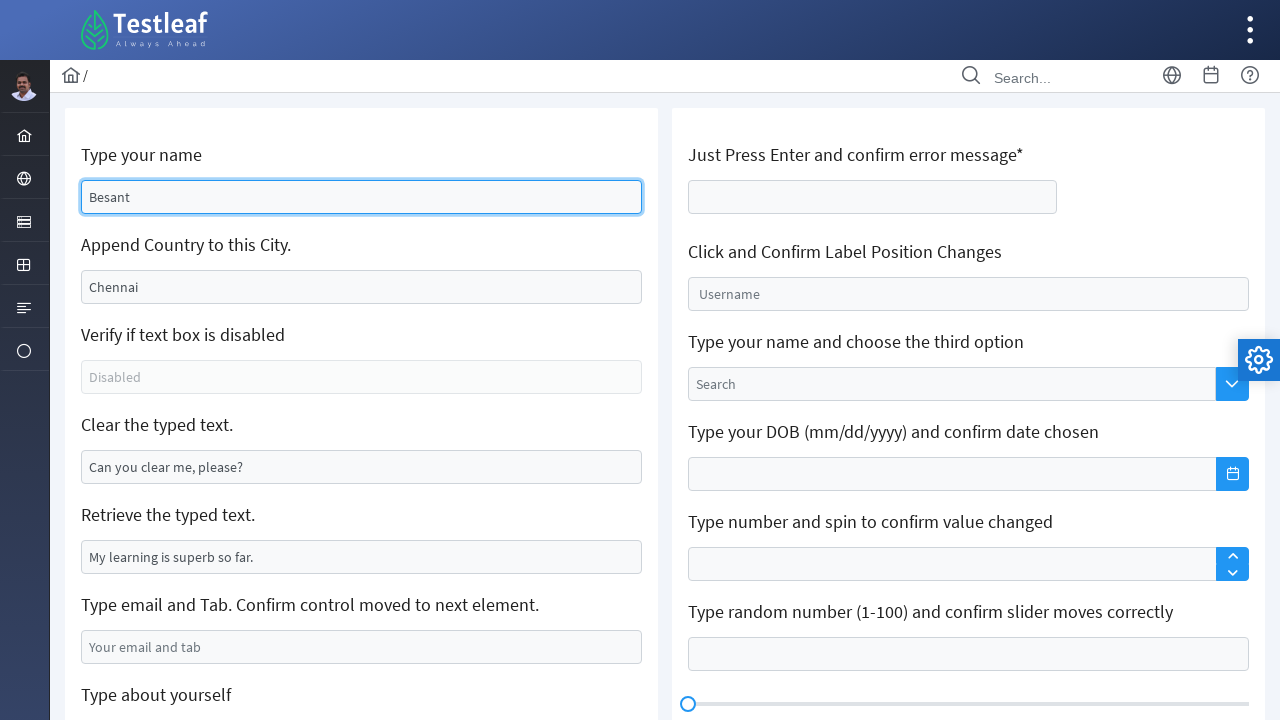

Closed new window
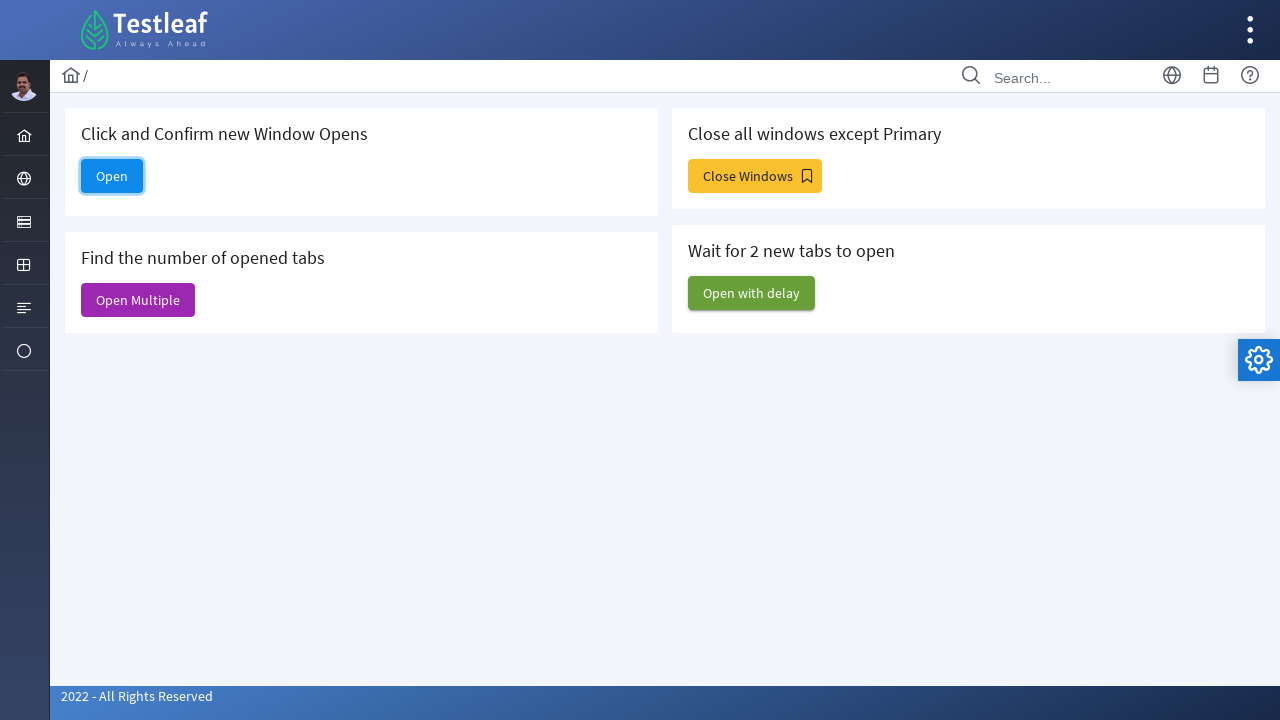

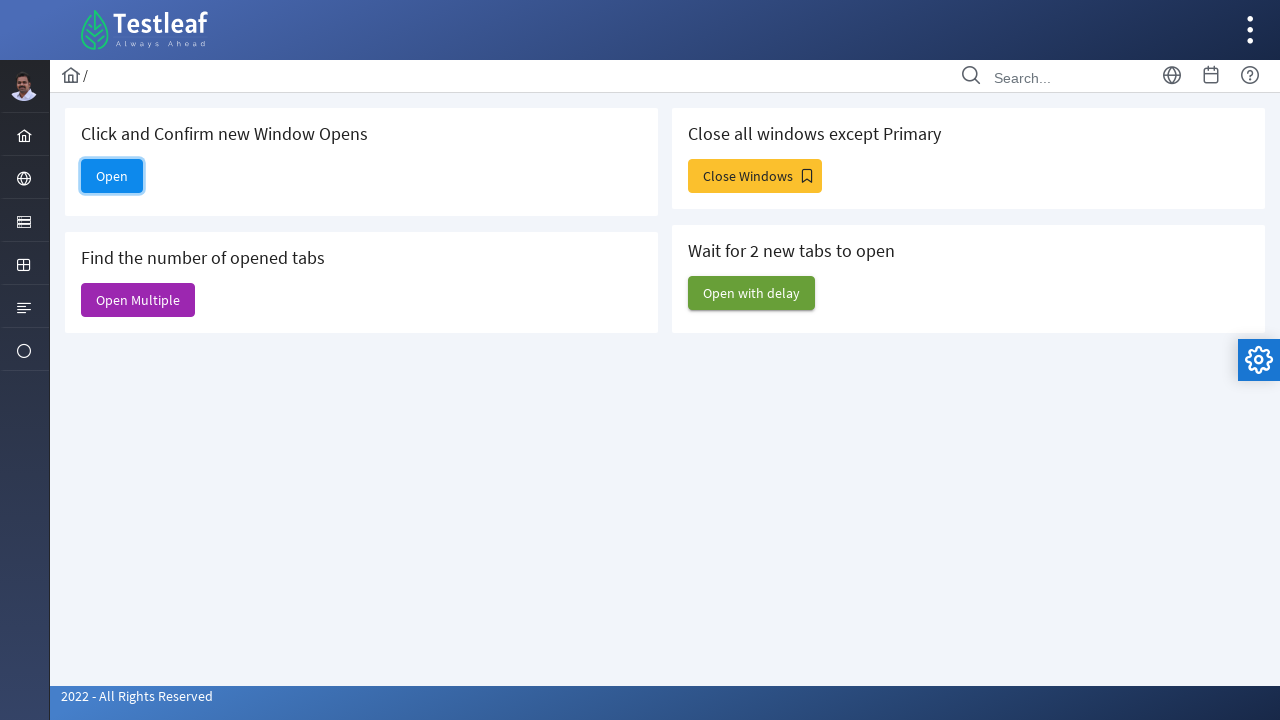